Tests checkbox functionality by clicking three checkbox options sequentially

Starting URL: https://rahulshettyacademy.com/AutomationPractice/

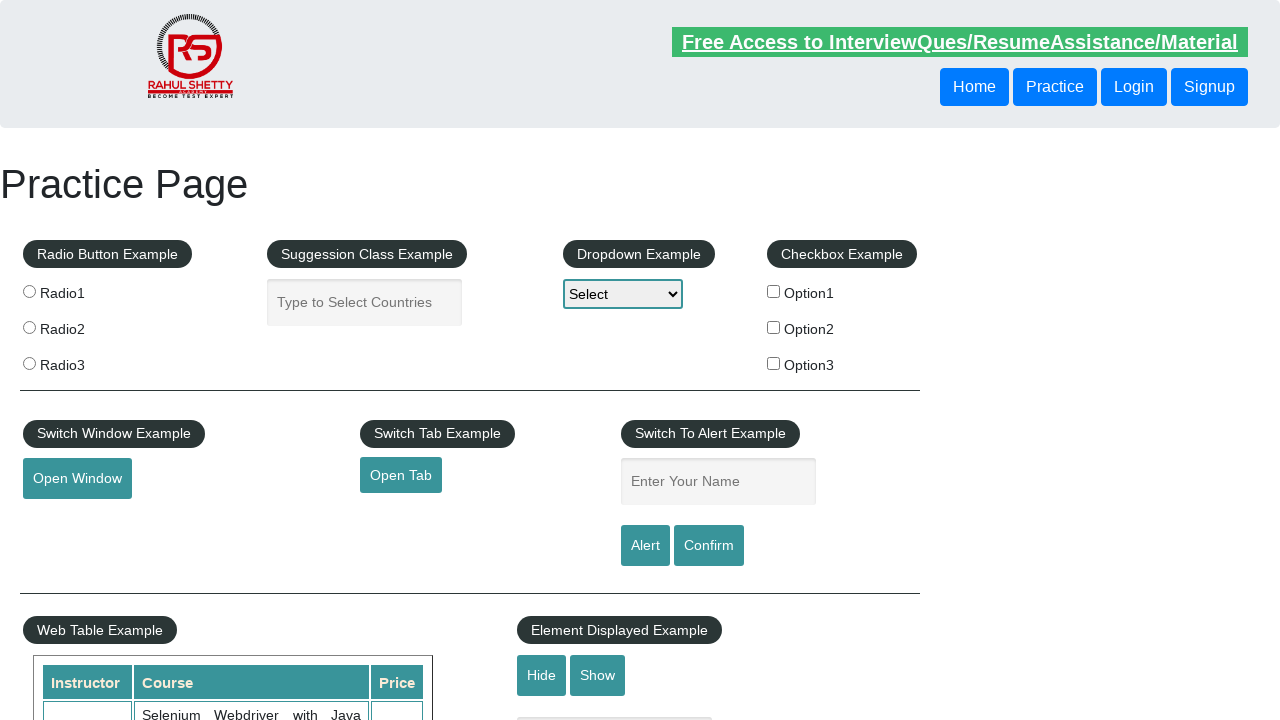

Clicked first checkbox (checkBoxOption1) at (774, 291) on #checkBoxOption1
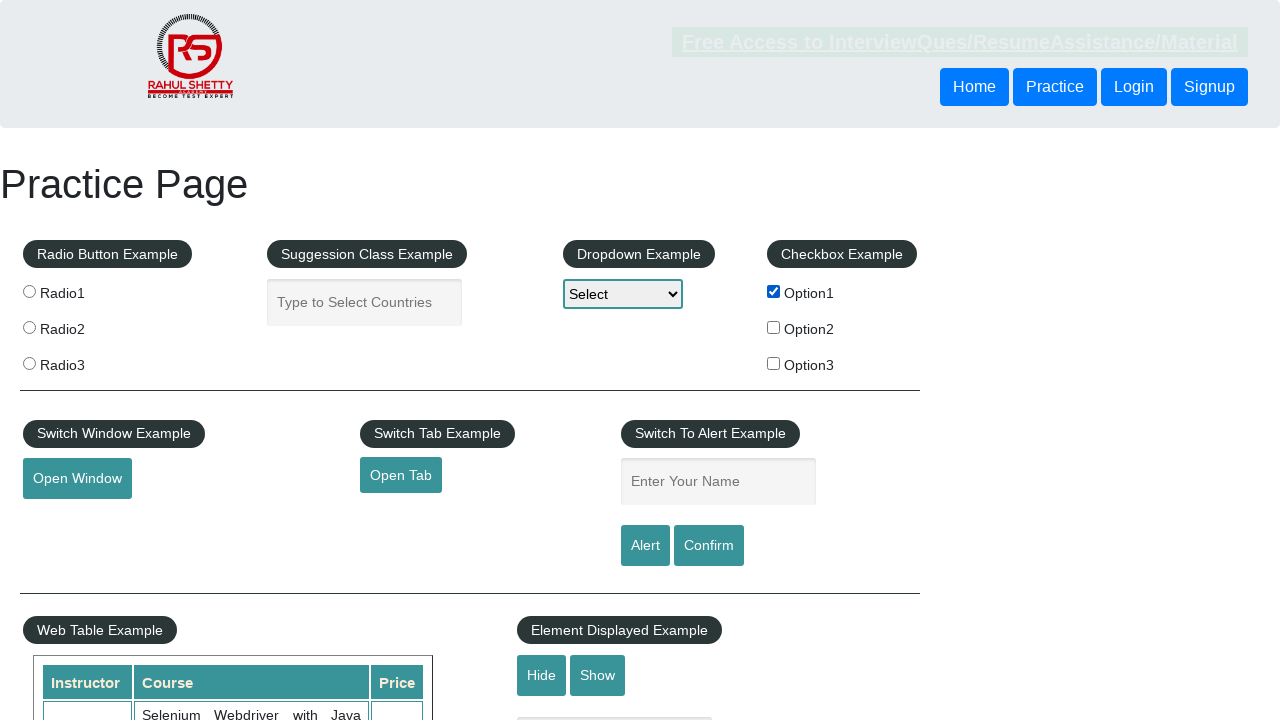

Clicked second checkbox (checkBoxOption2) at (774, 327) on #checkBoxOption2
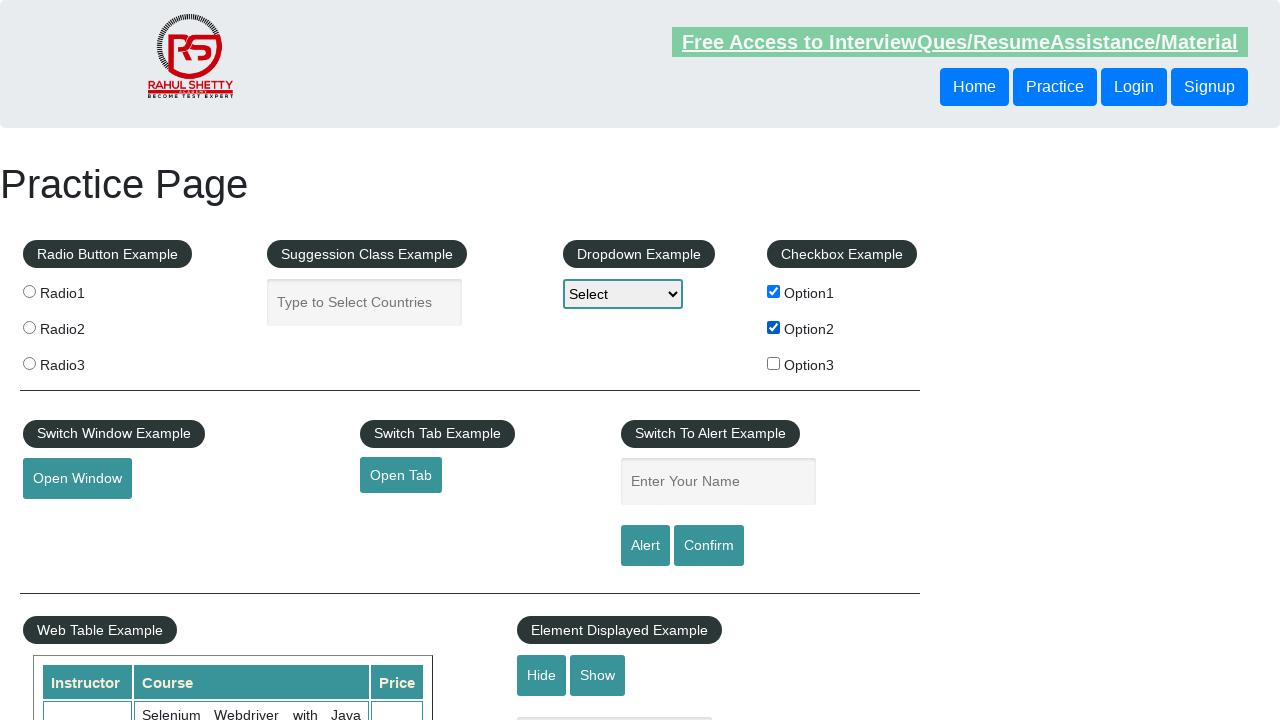

Clicked third checkbox (checkBoxOption3) at (774, 363) on #checkBoxOption3
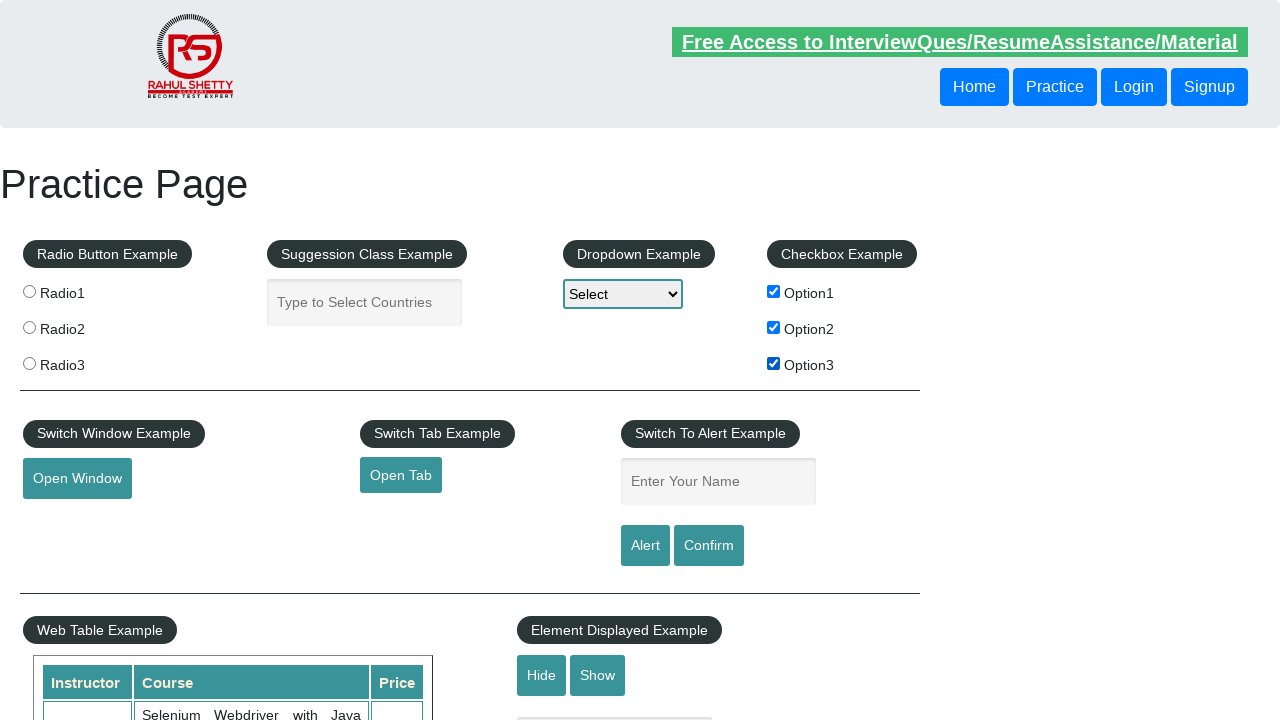

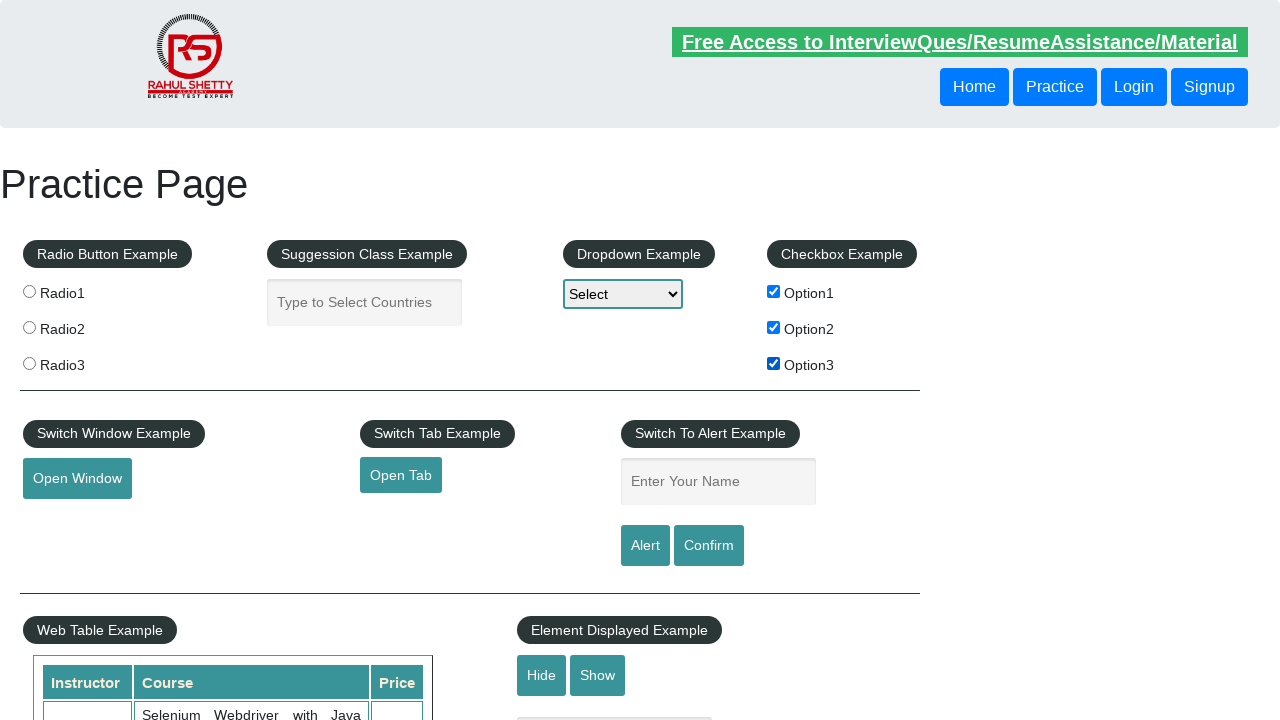